Tests checkbox functionality by clicking to check and uncheck the first checkbox

Starting URL: https://rahulshettyacademy.com/AutomationPractice/

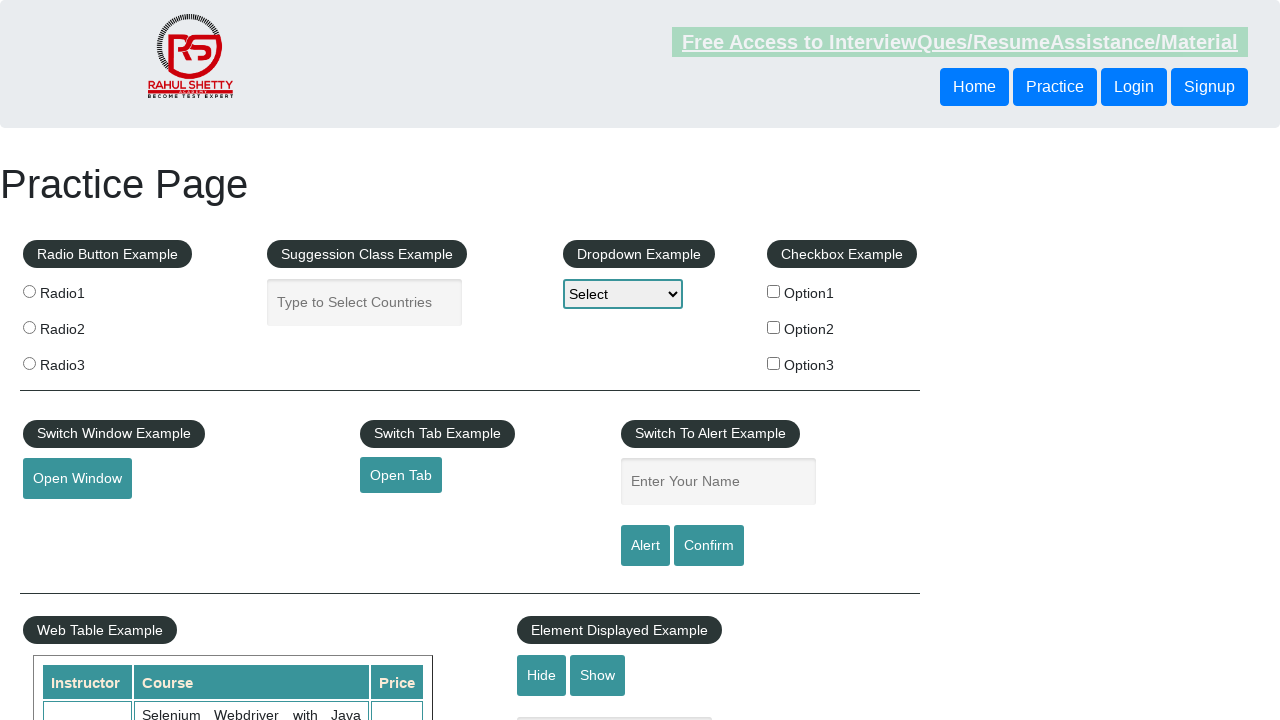

Clicked first checkbox to check it at (774, 291) on #checkBoxOption1
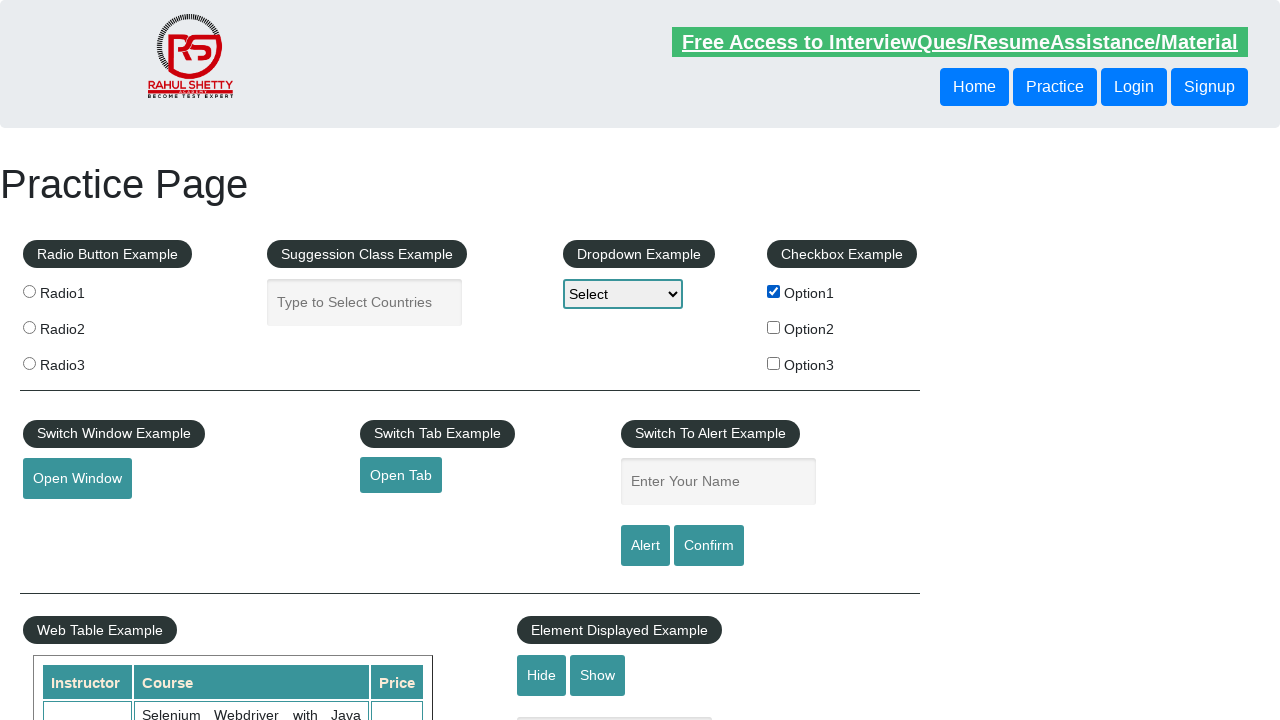

Verified first checkbox is checked
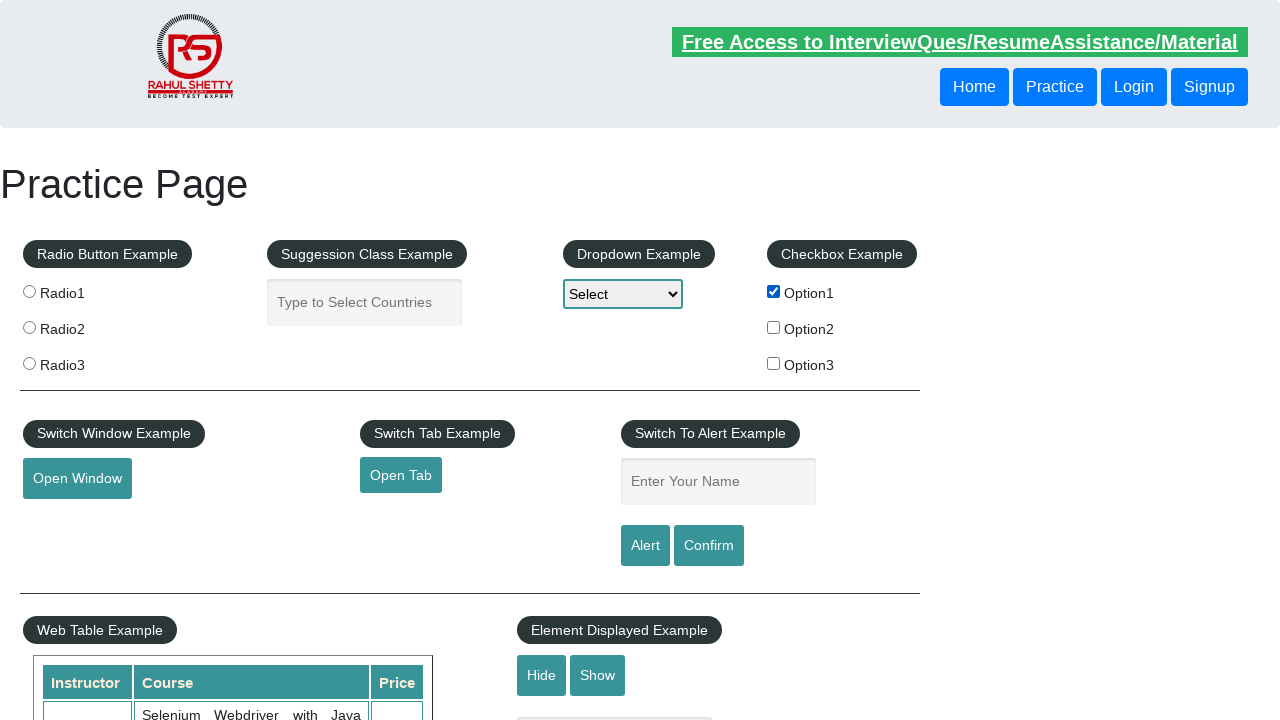

Clicked first checkbox again to uncheck it at (774, 291) on #checkBoxOption1
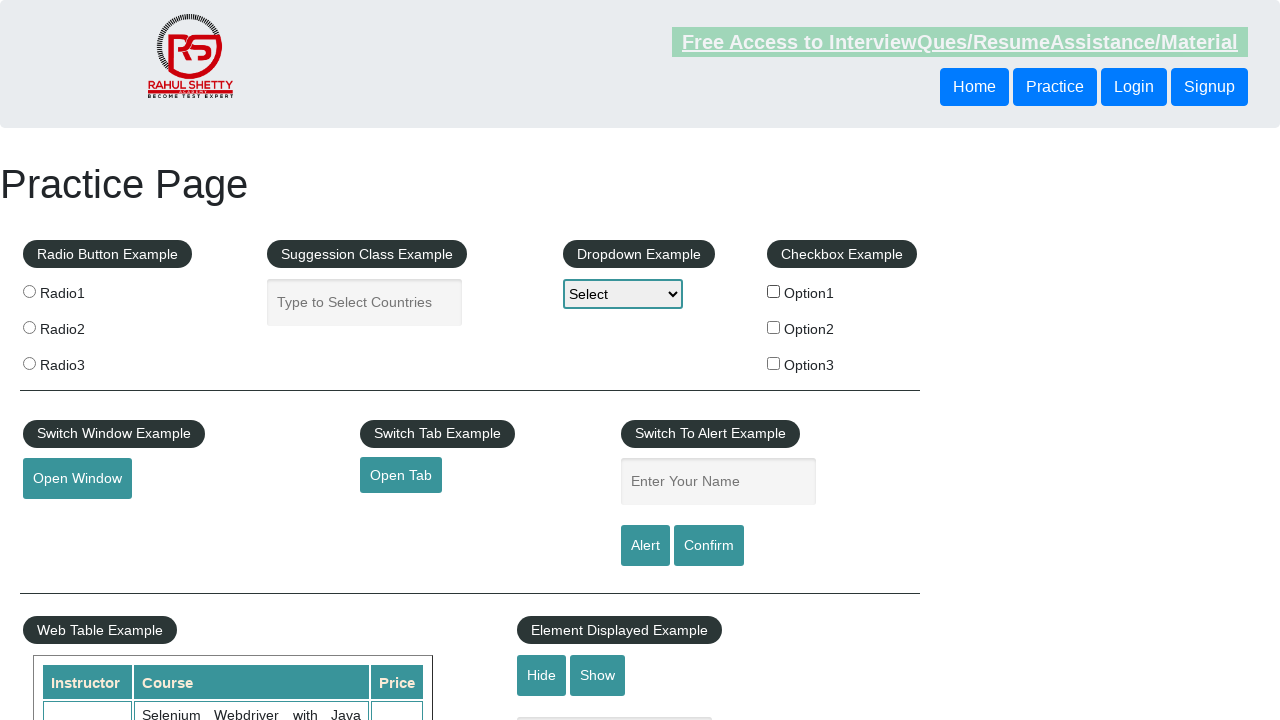

Verified first checkbox is unchecked
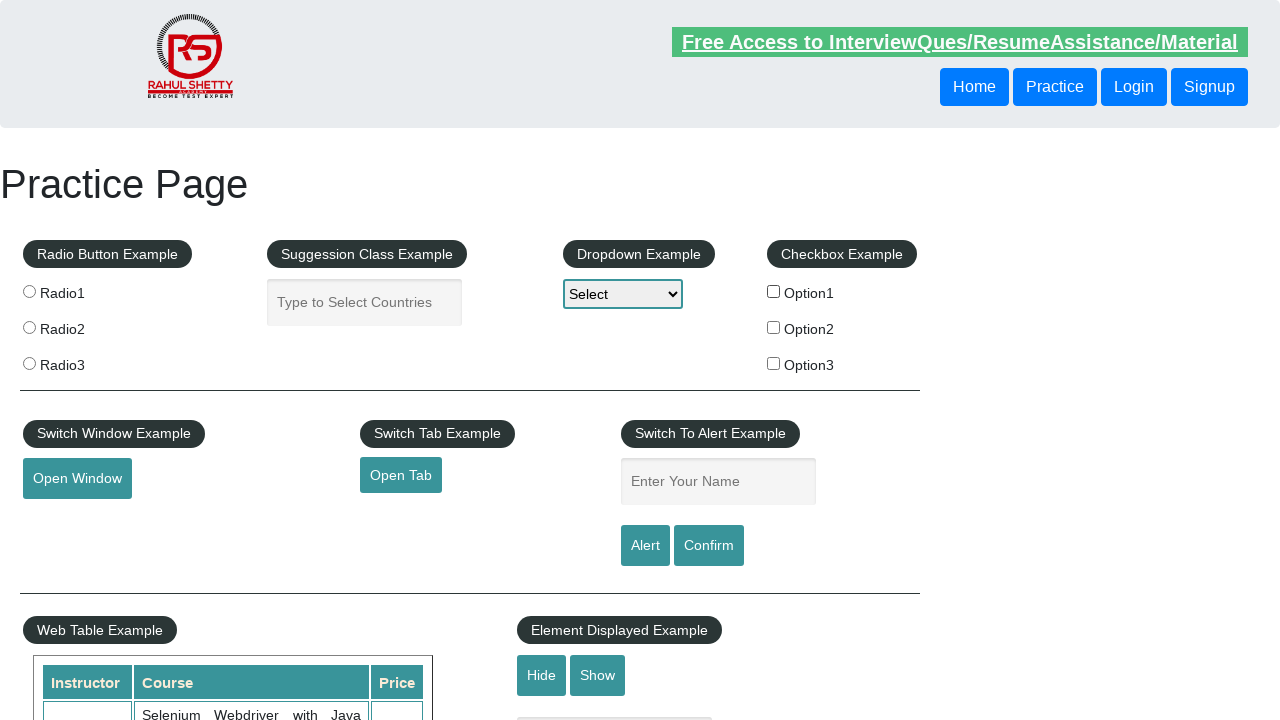

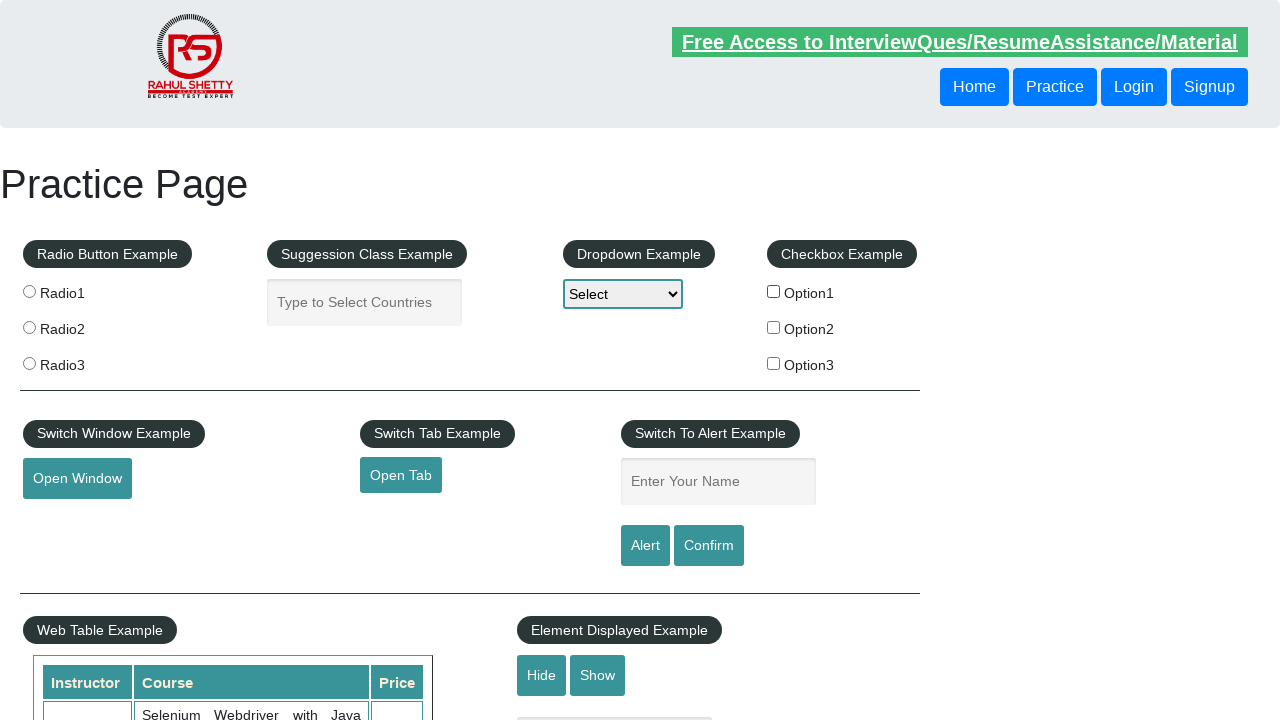